Tests the offers page sorting functionality by clicking on a column header to sort items alphabetically, then navigates through paginated results to find a specific item (Rice).

Starting URL: https://rahulshettyacademy.com/greenkart/#/offers

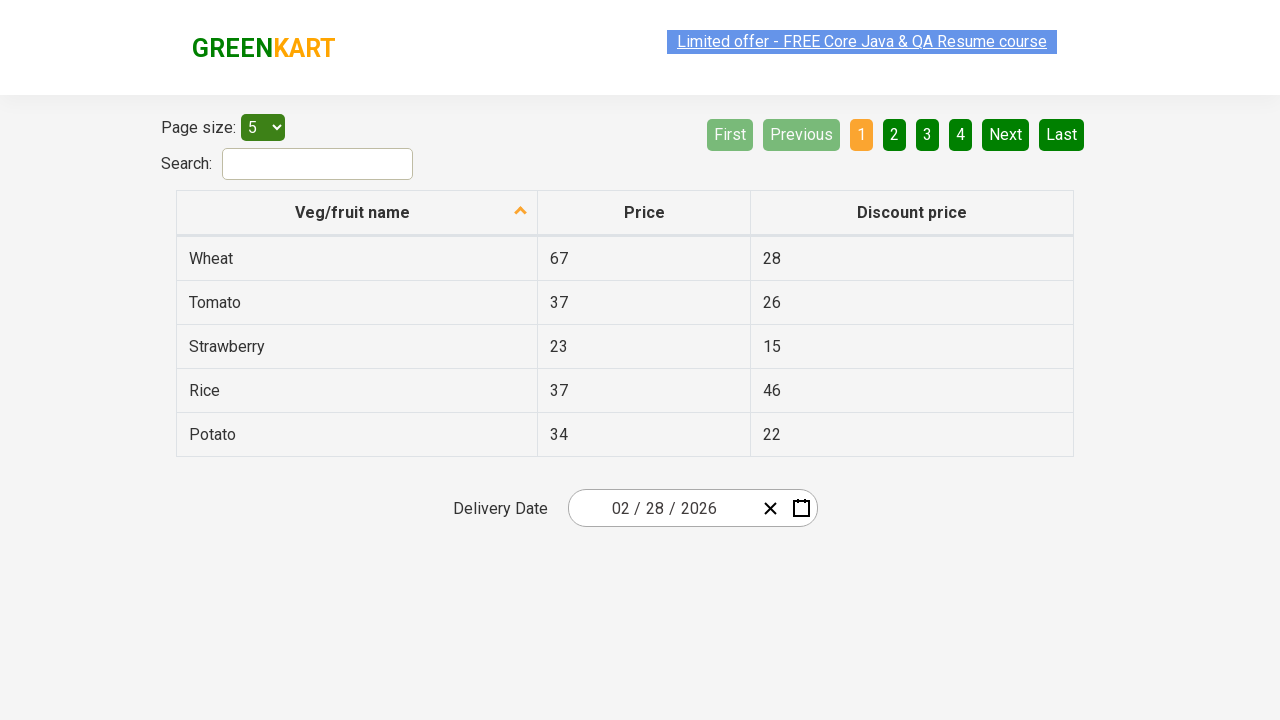

Clicked first column header to sort items at (357, 213) on xpath=//tr/th[1]
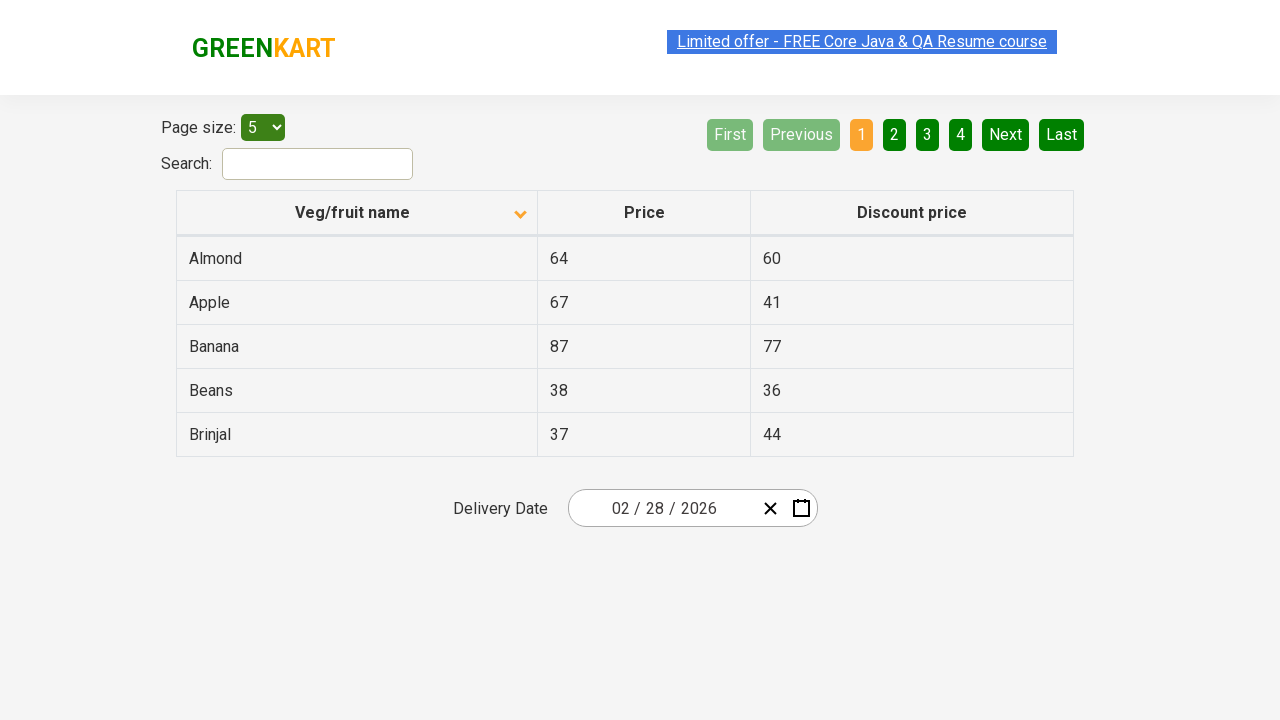

Table populated with sorted items
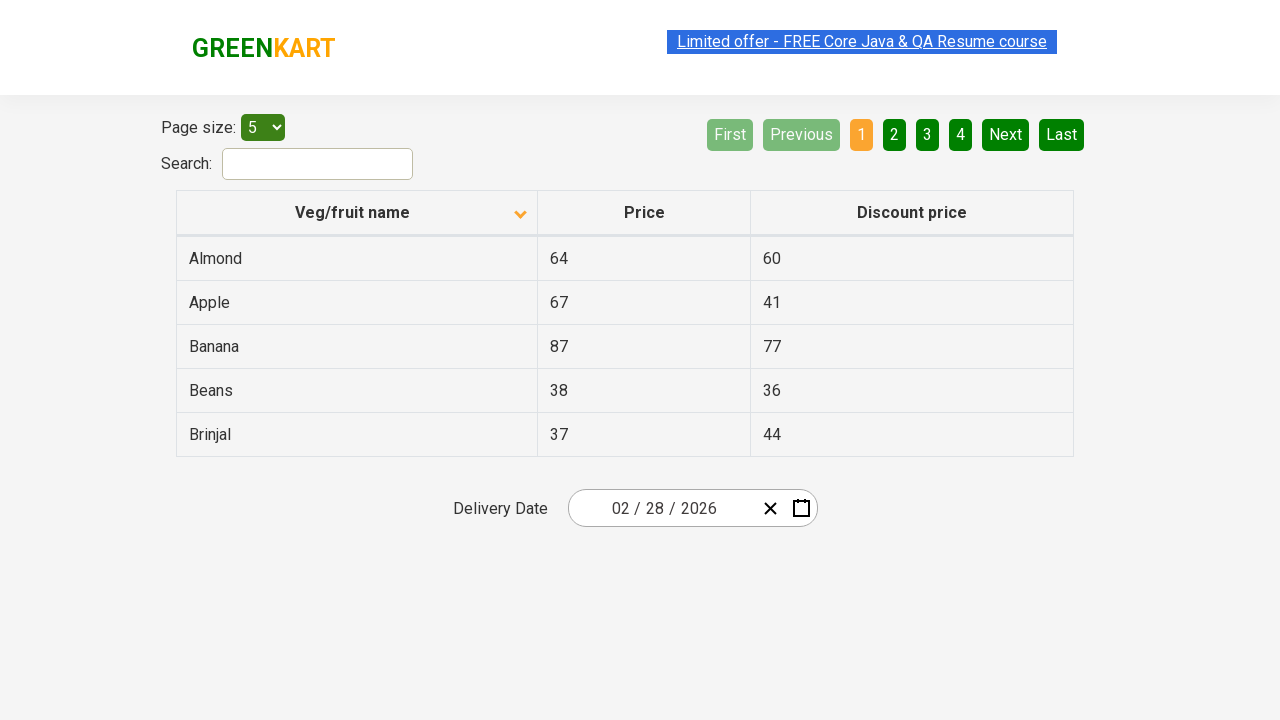

Retrieved all items from first column
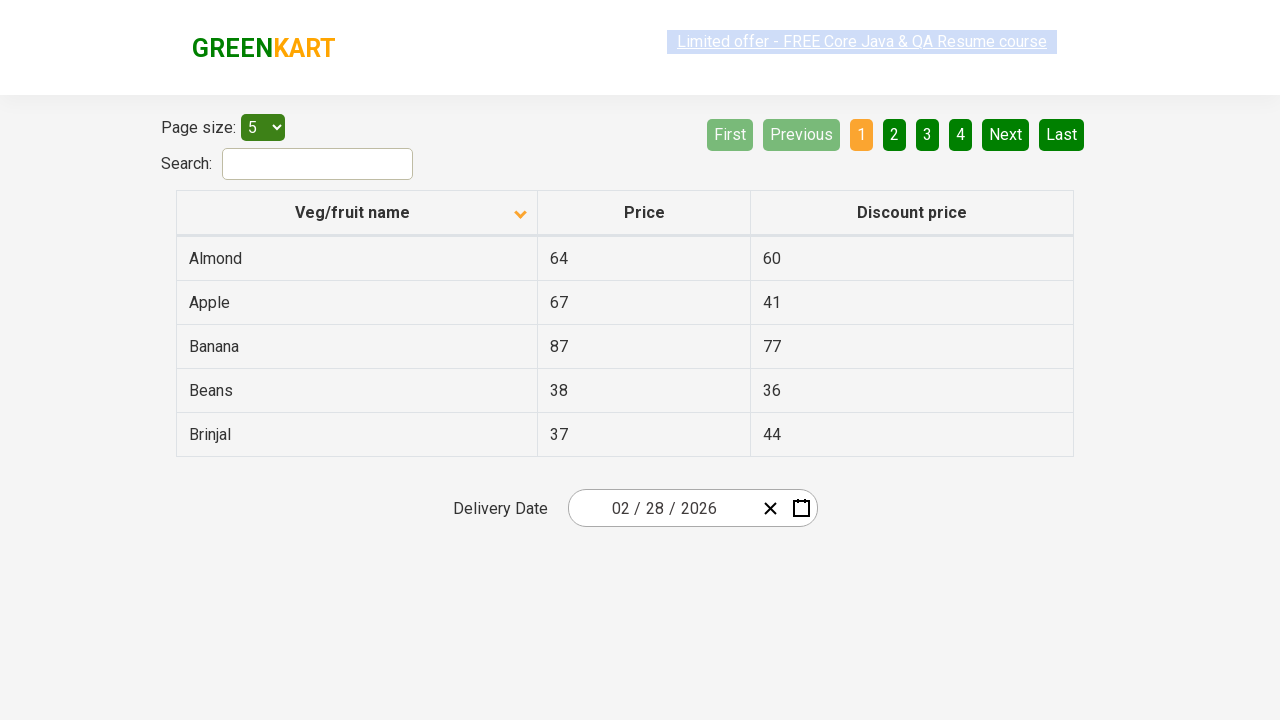

Verified items are sorted alphabetically
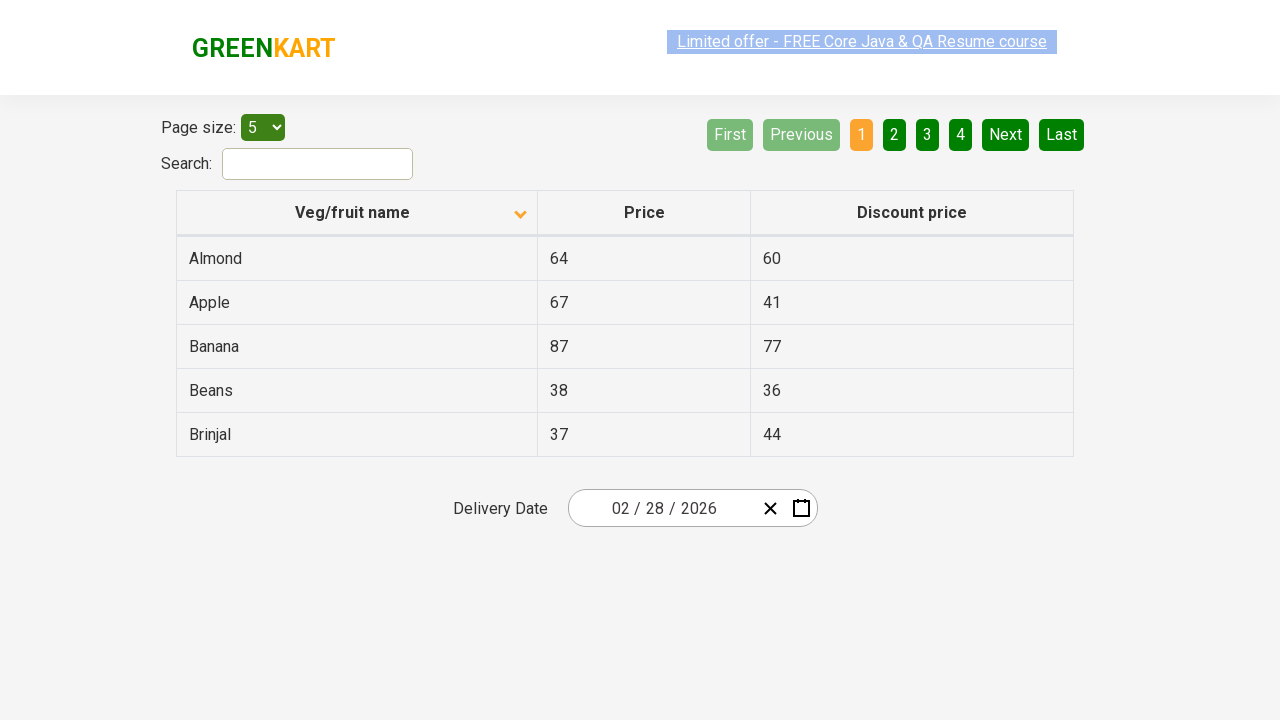

Retrieved items from current page
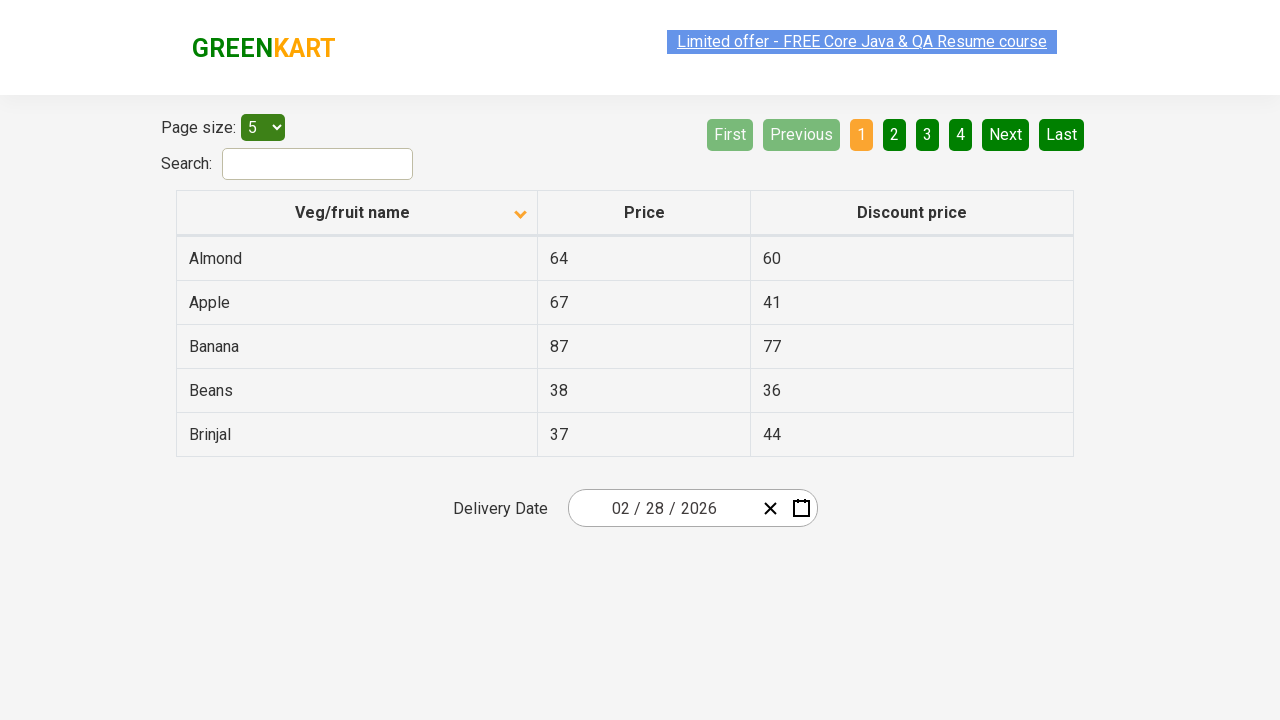

Clicked Next button to navigate to next page at (1006, 134) on [aria-label='Next']
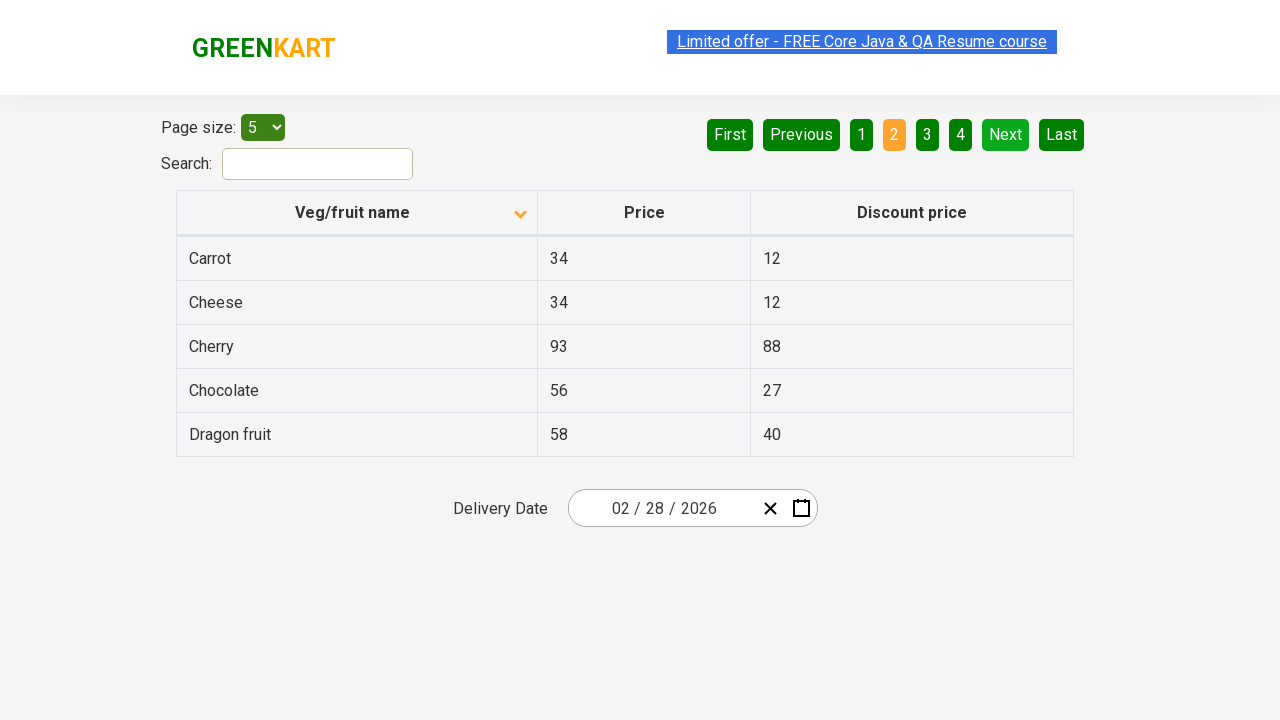

Waited for page to update after pagination
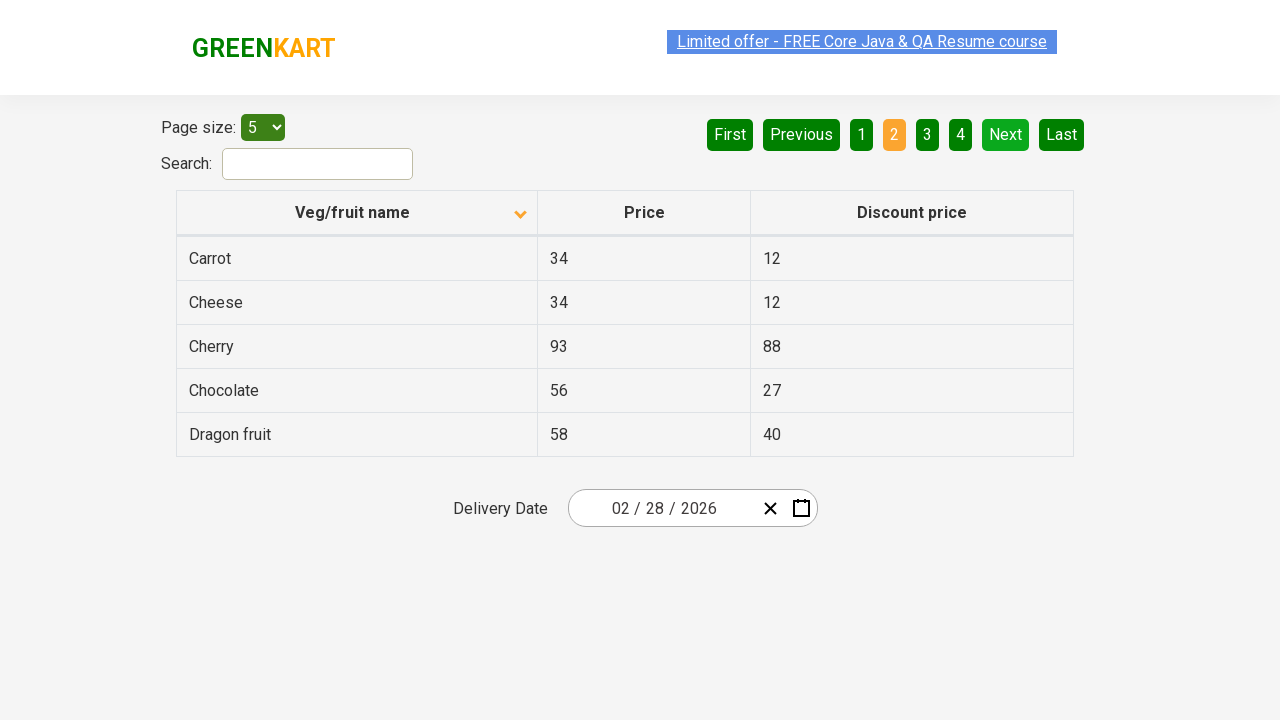

Retrieved items from current page
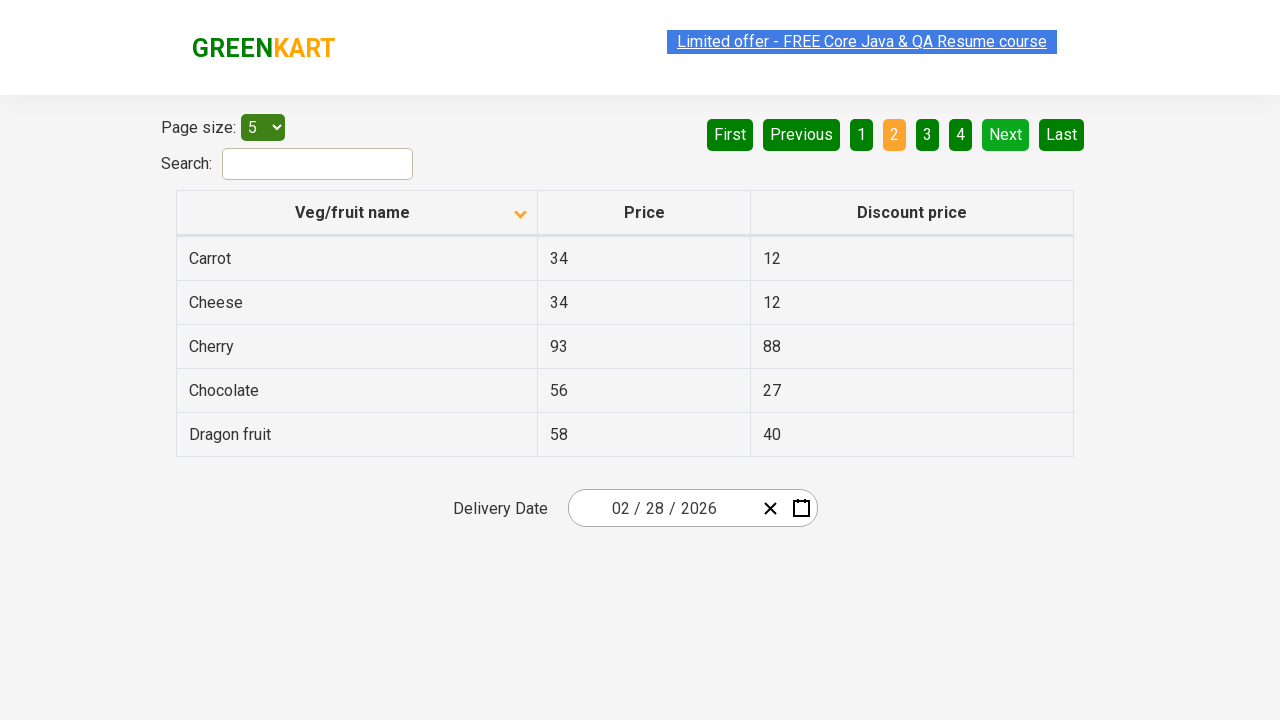

Clicked Next button to navigate to next page at (1006, 134) on [aria-label='Next']
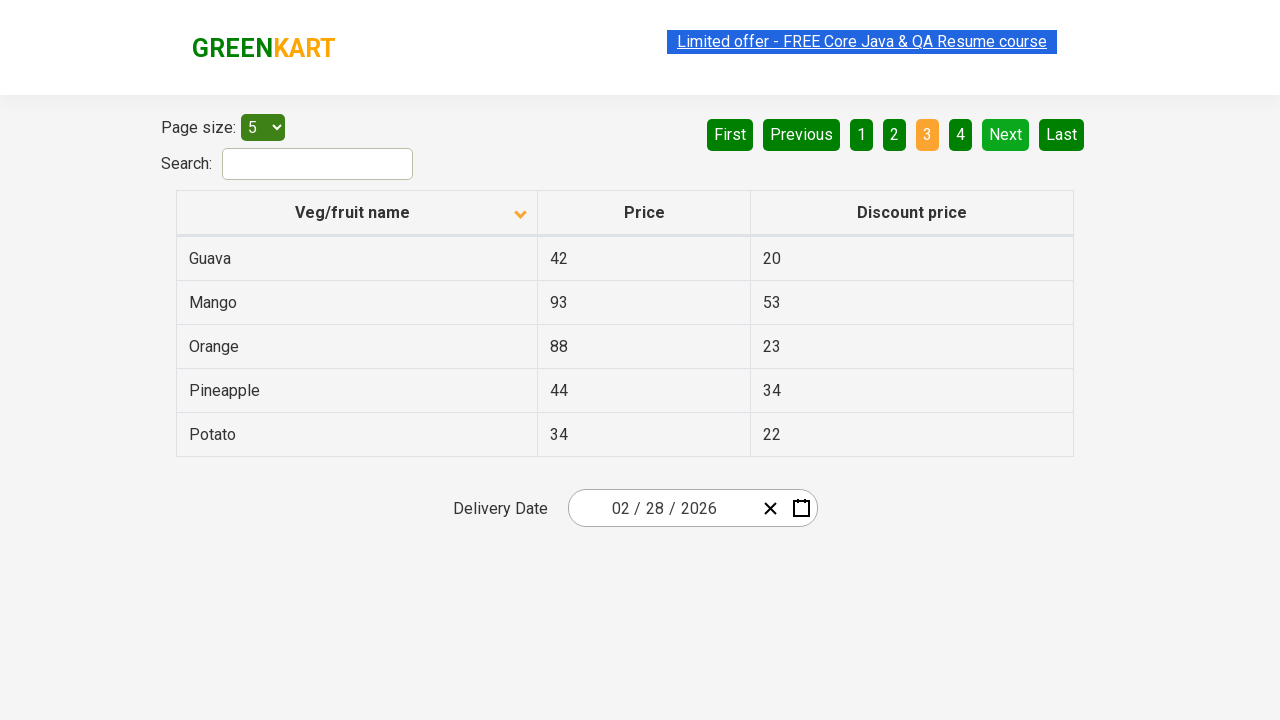

Waited for page to update after pagination
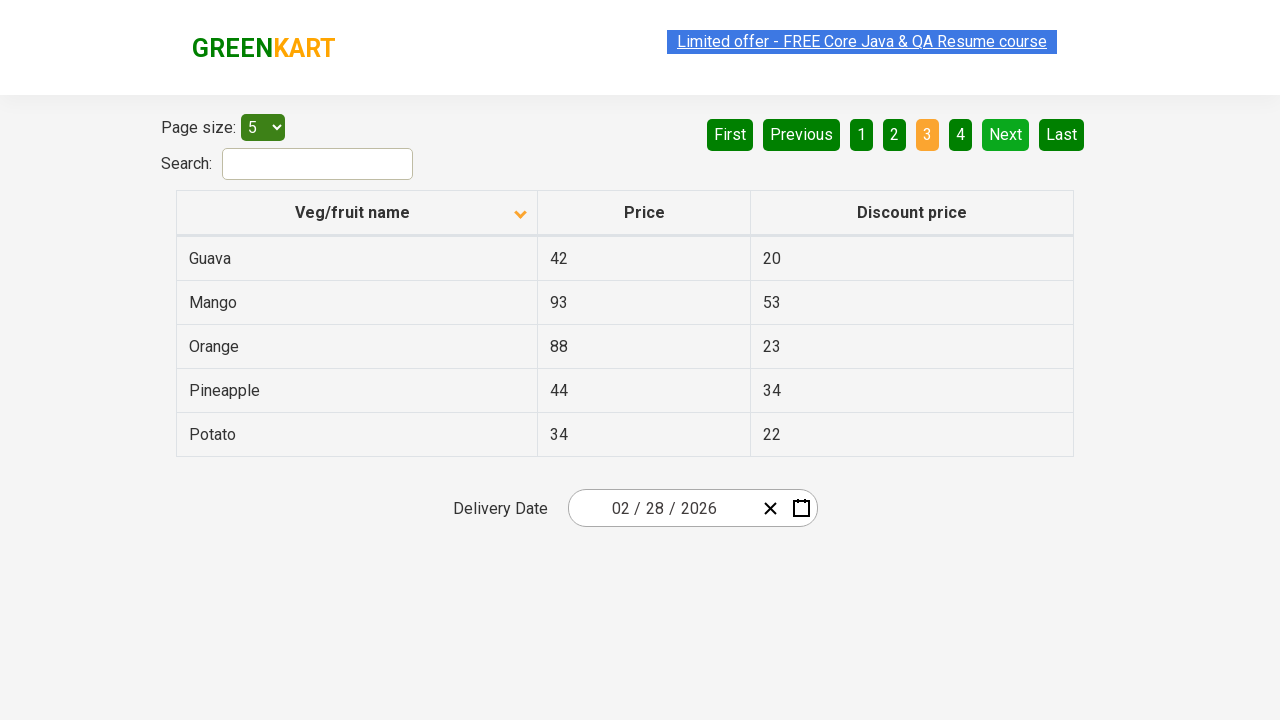

Retrieved items from current page
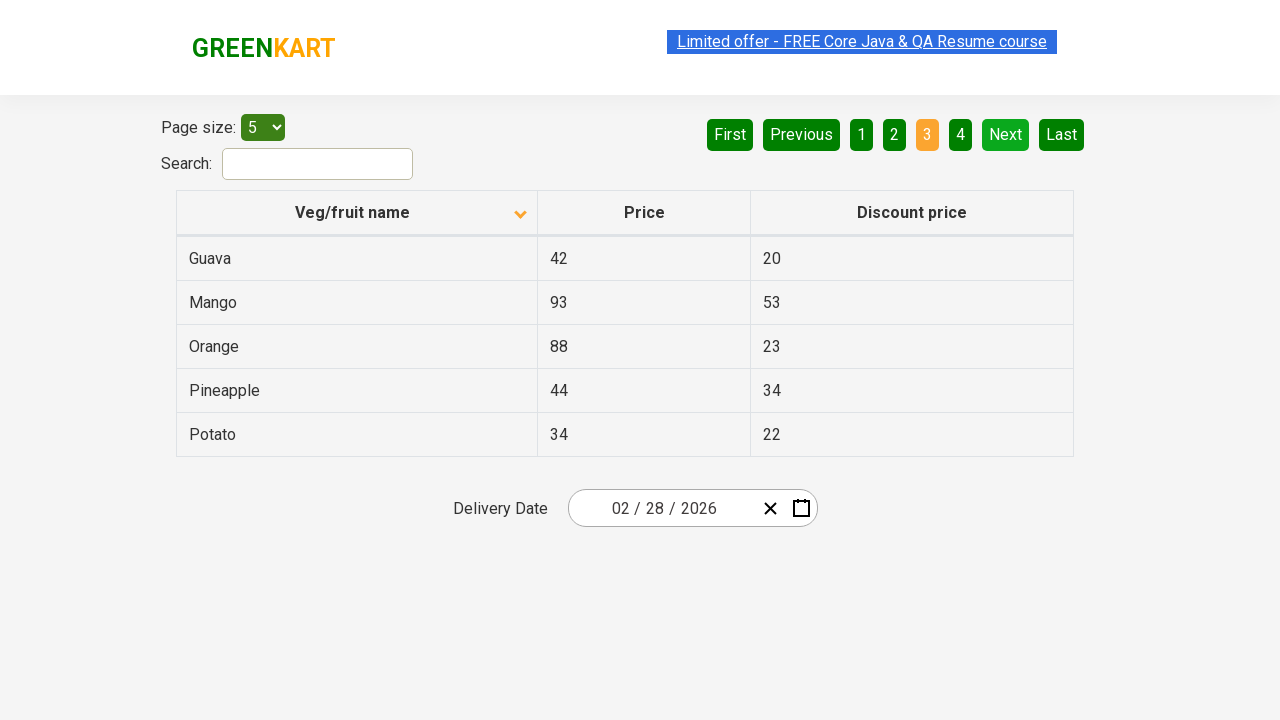

Clicked Next button to navigate to next page at (1006, 134) on [aria-label='Next']
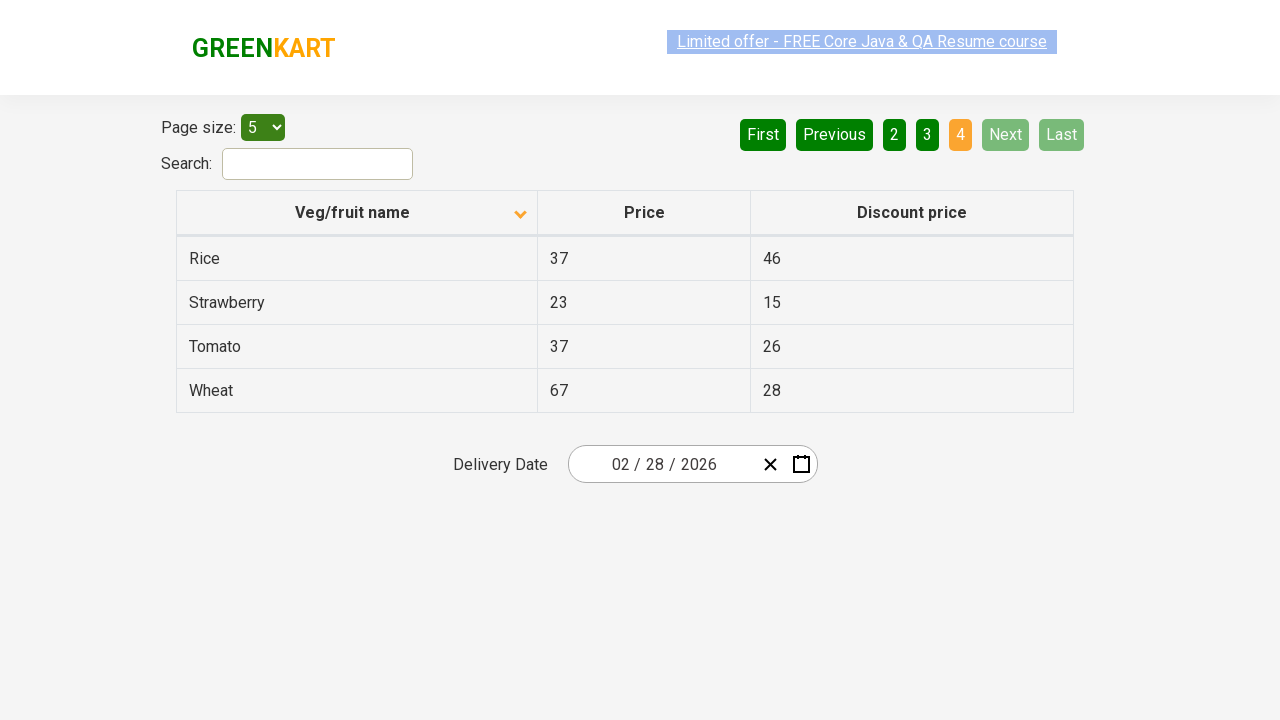

Waited for page to update after pagination
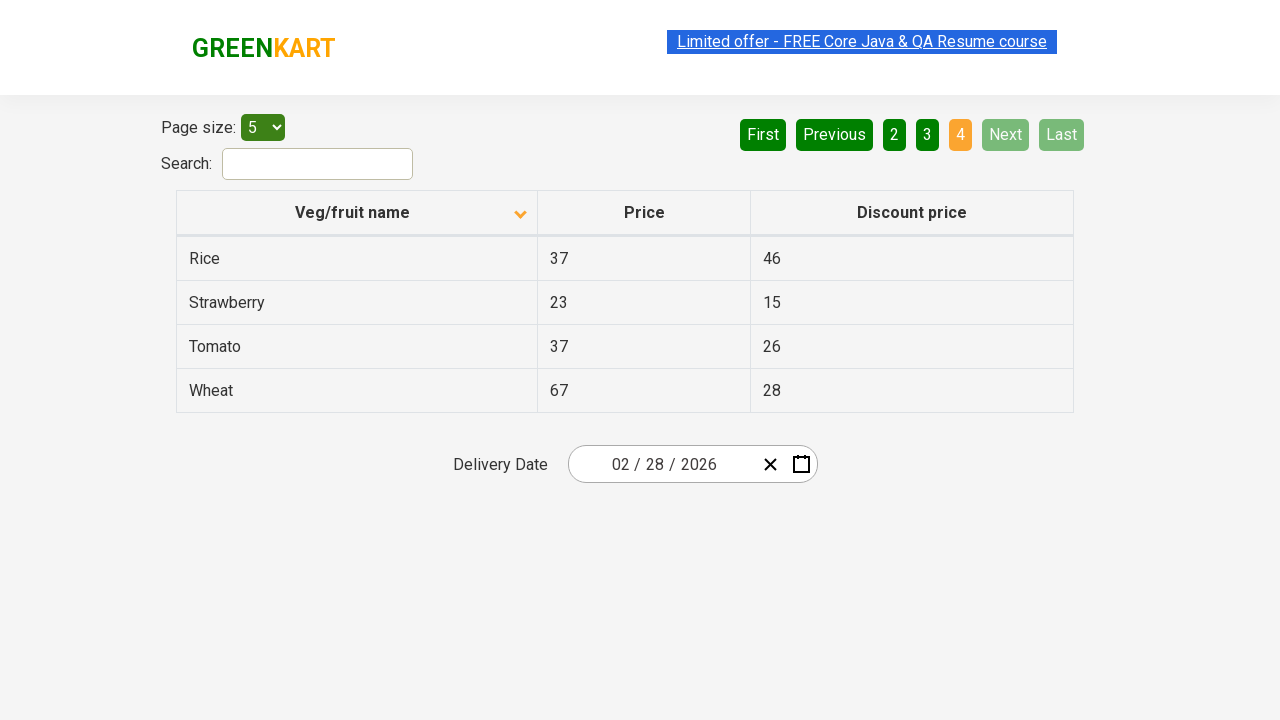

Retrieved items from current page
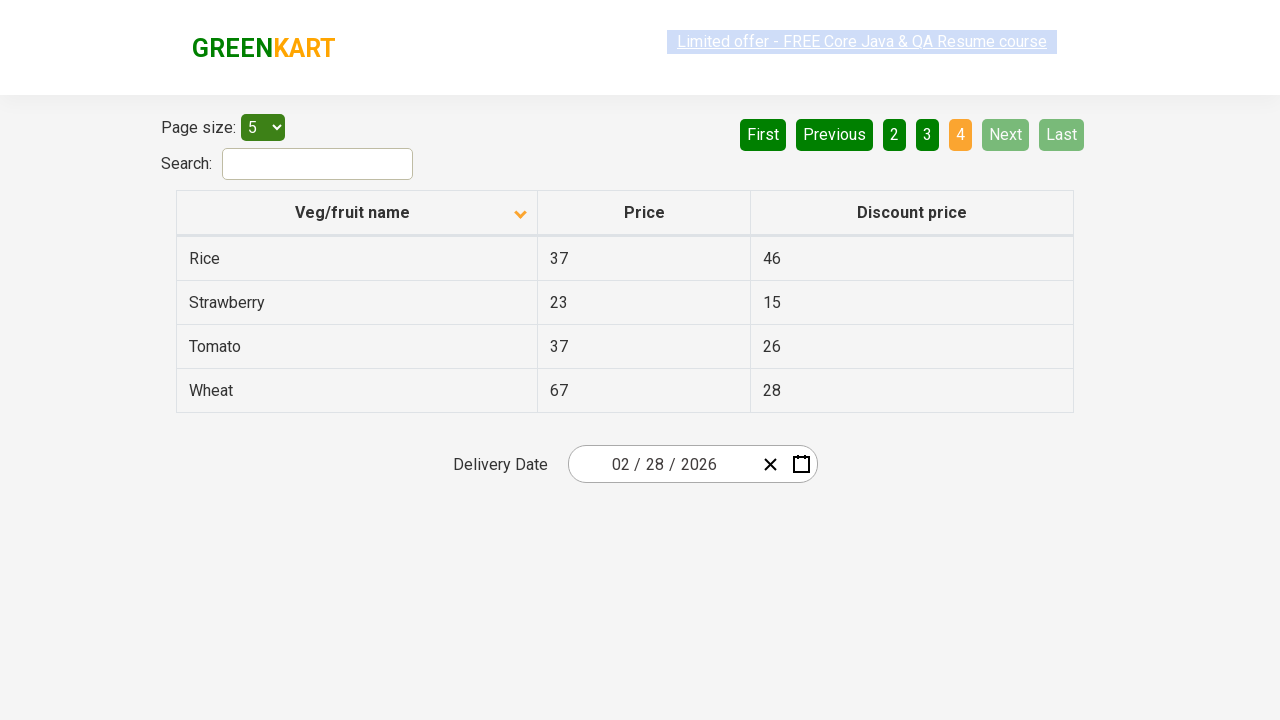

Found 'Rice' item in the table
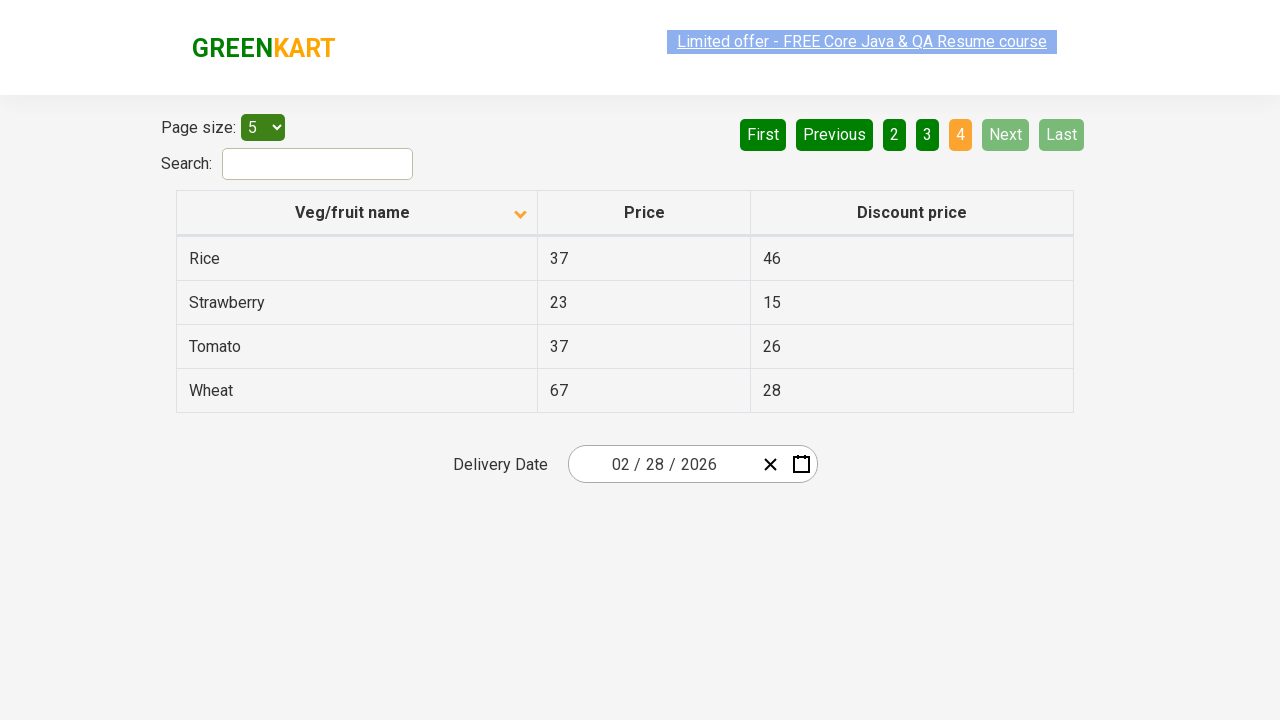

Verified that 'Rice' item was successfully found in the offers table
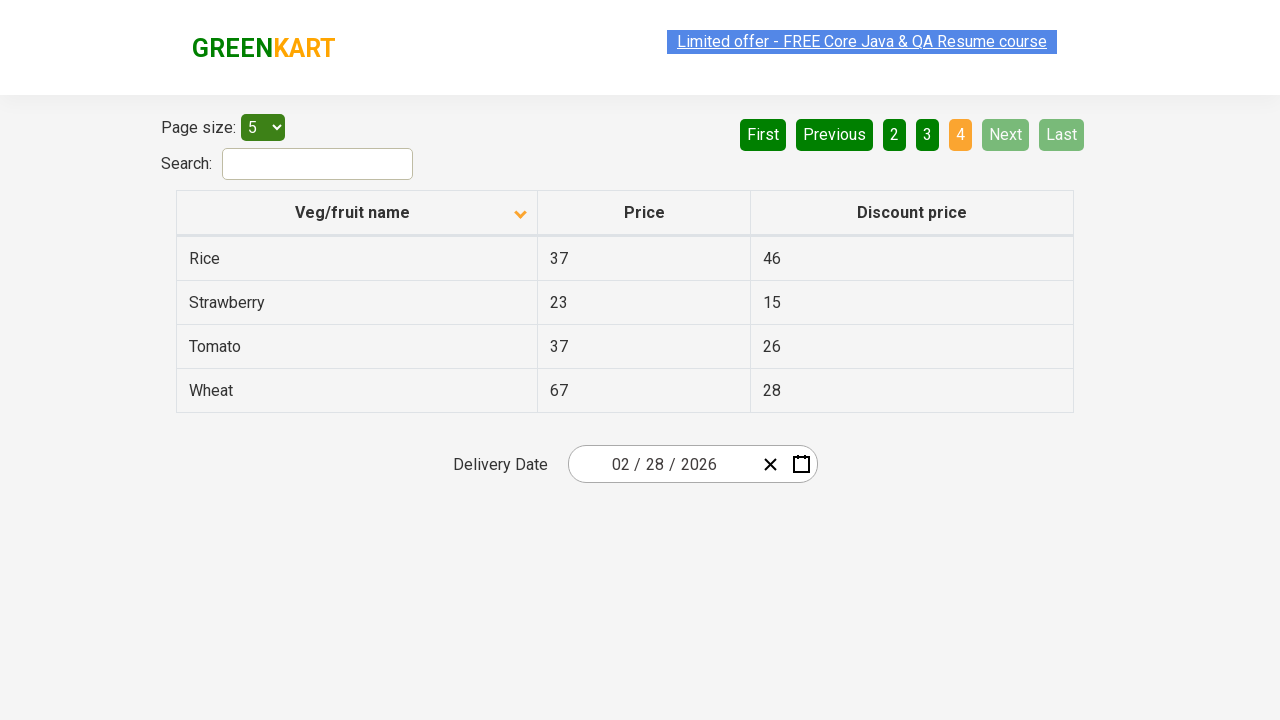

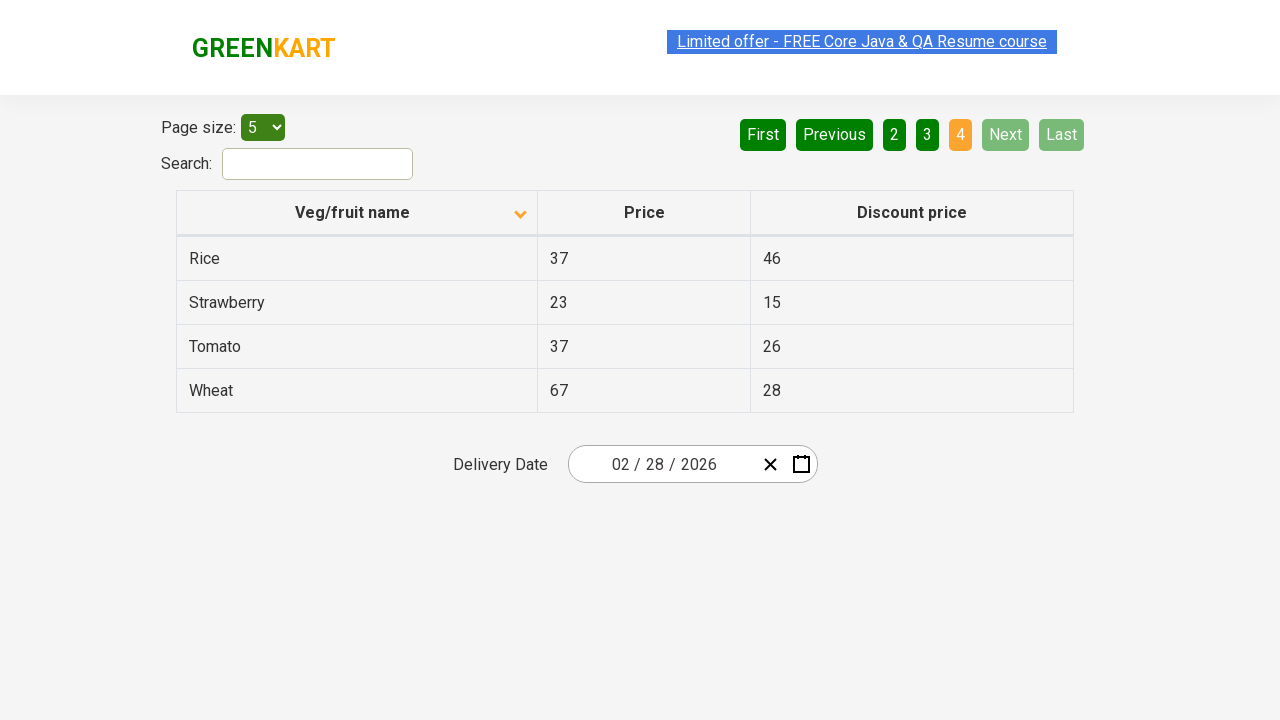